Tests an e-commerce site by searching for products, adding them to cart, placing an order with country selection and terms acceptance, then validating order confirmation

Starting URL: https://rahulshettyacademy.com/seleniumPractise/#/

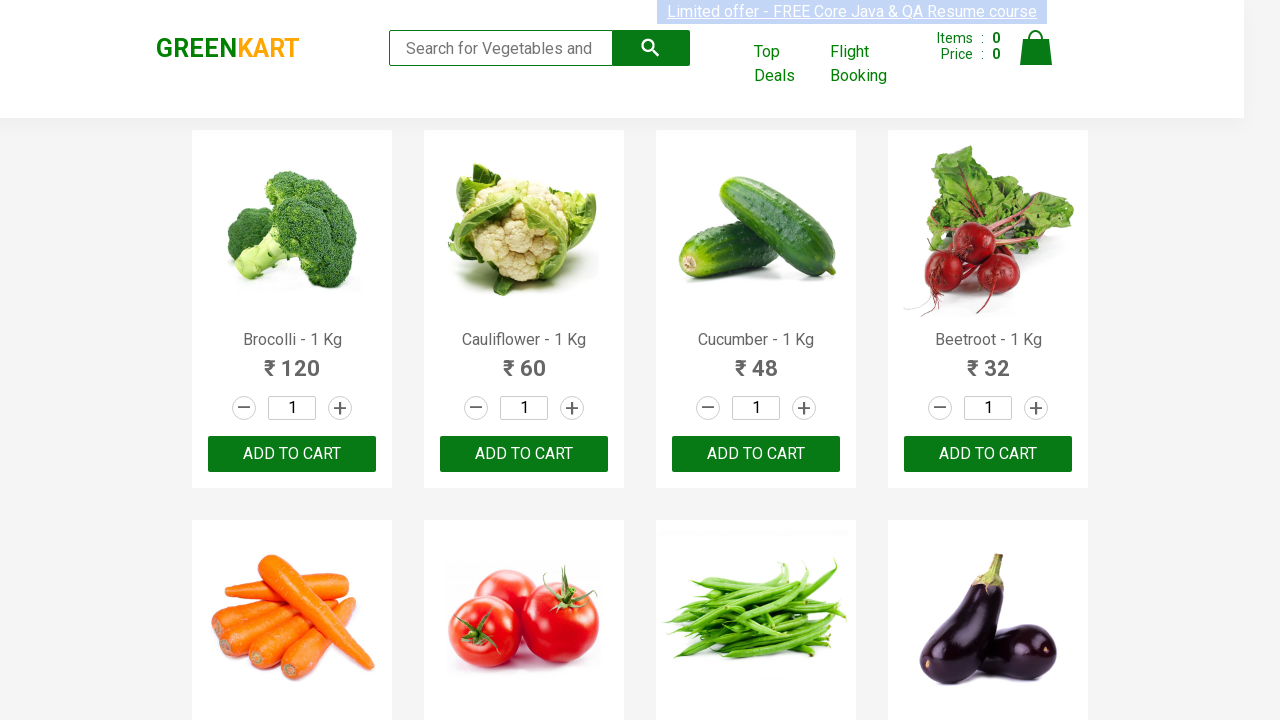

Filled search field with 'Ca' to search for products on .search-keyword
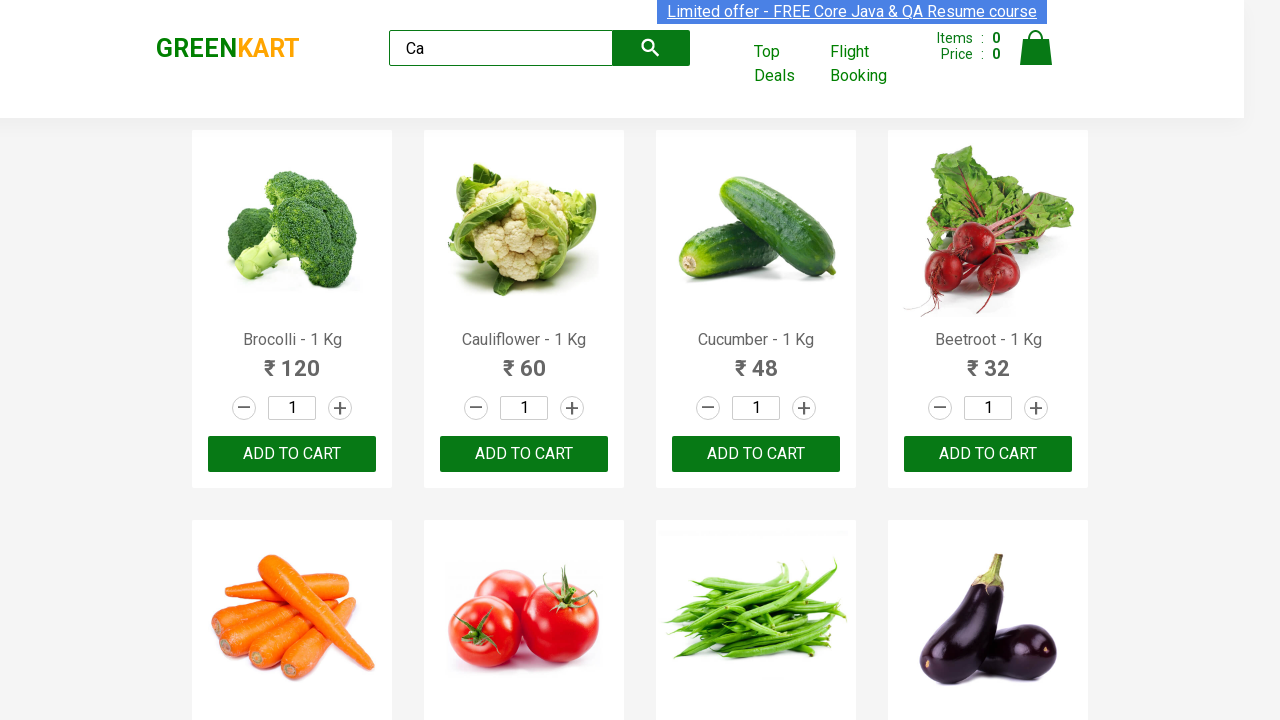

Clicked search button to find products at (651, 48) on .search-button
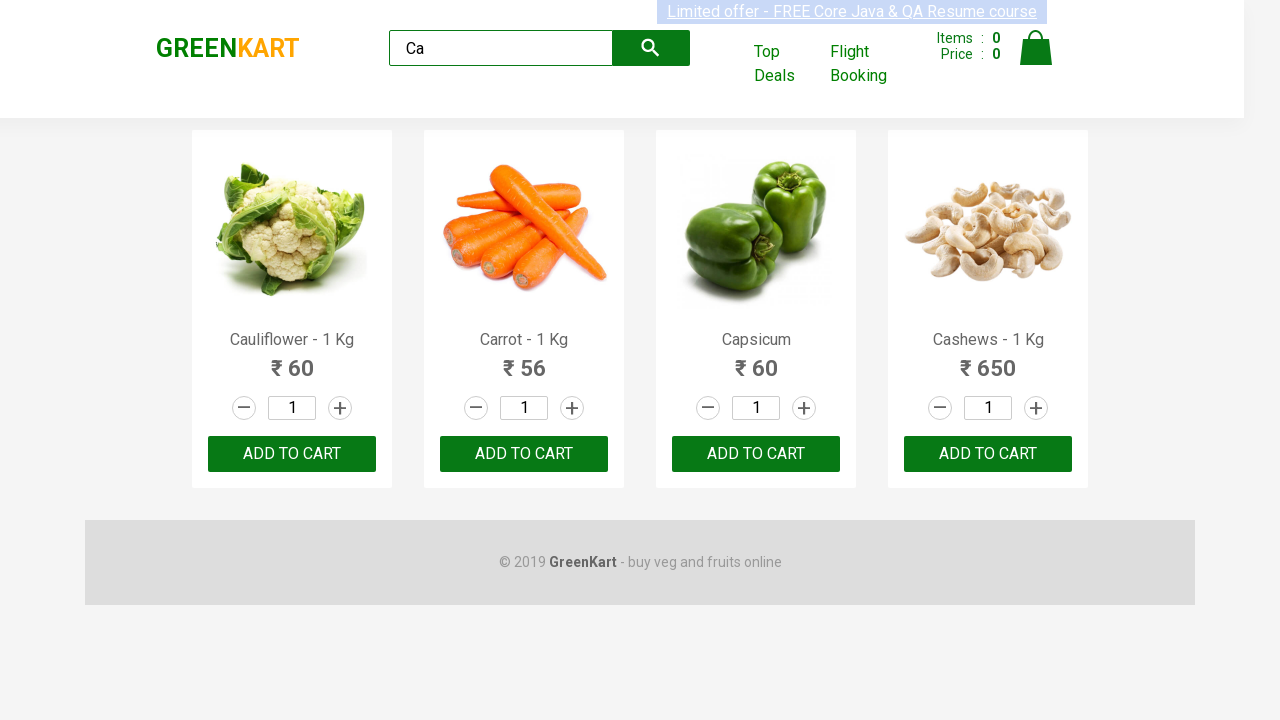

Retrieved list of product names from search results
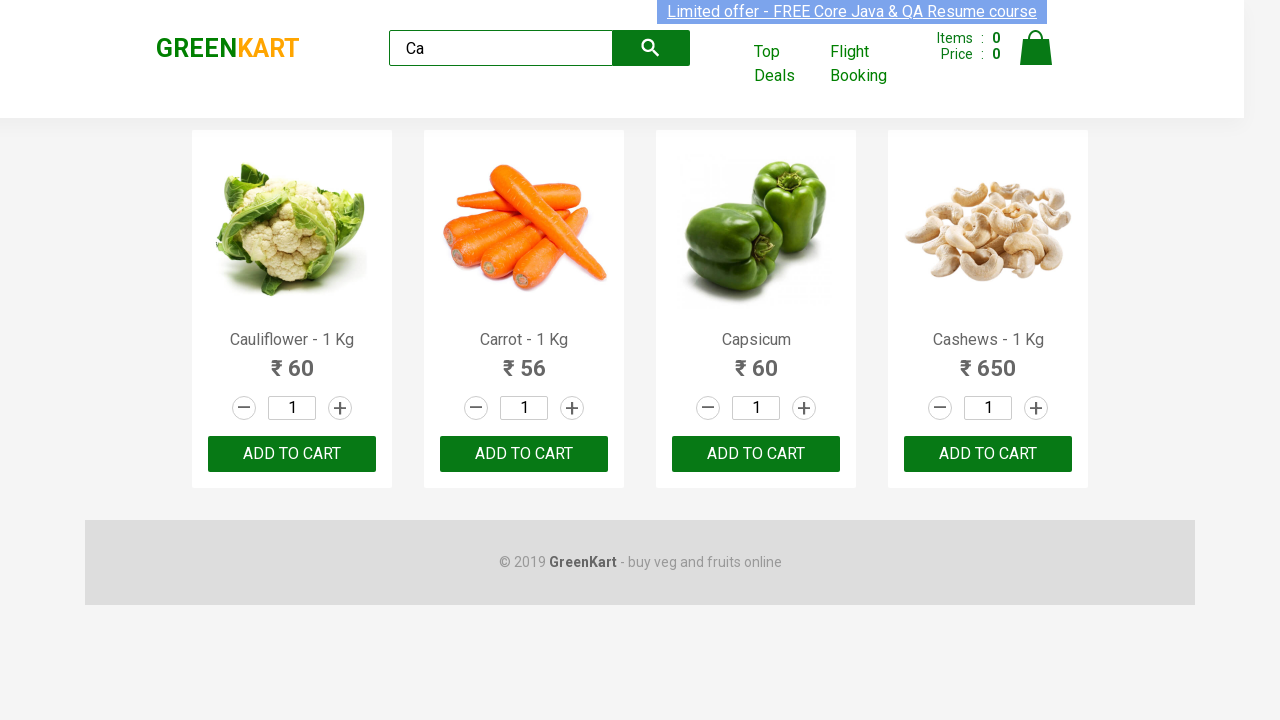

Clicked add to cart button for Carrot product at (524, 454) on h4.product-name >> nth=1 >> .. >> button
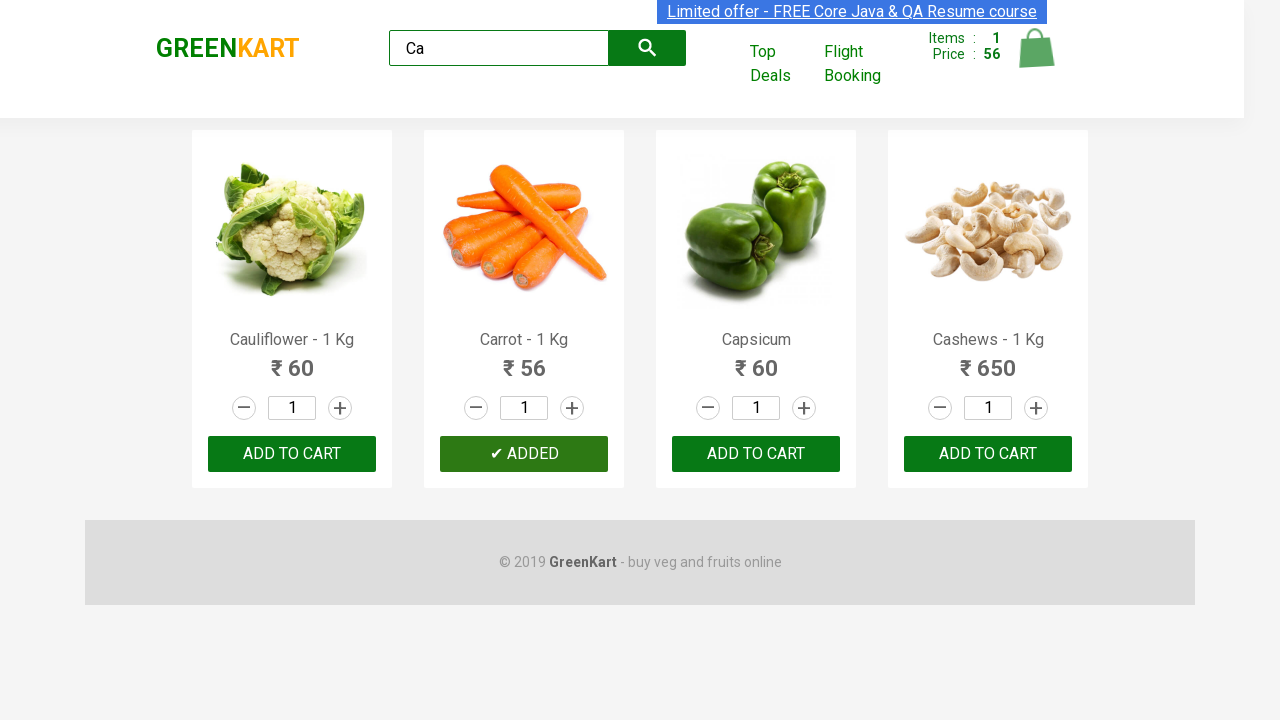

Clicked cart icon to view cart at (1036, 48) on [alt="Cart"]
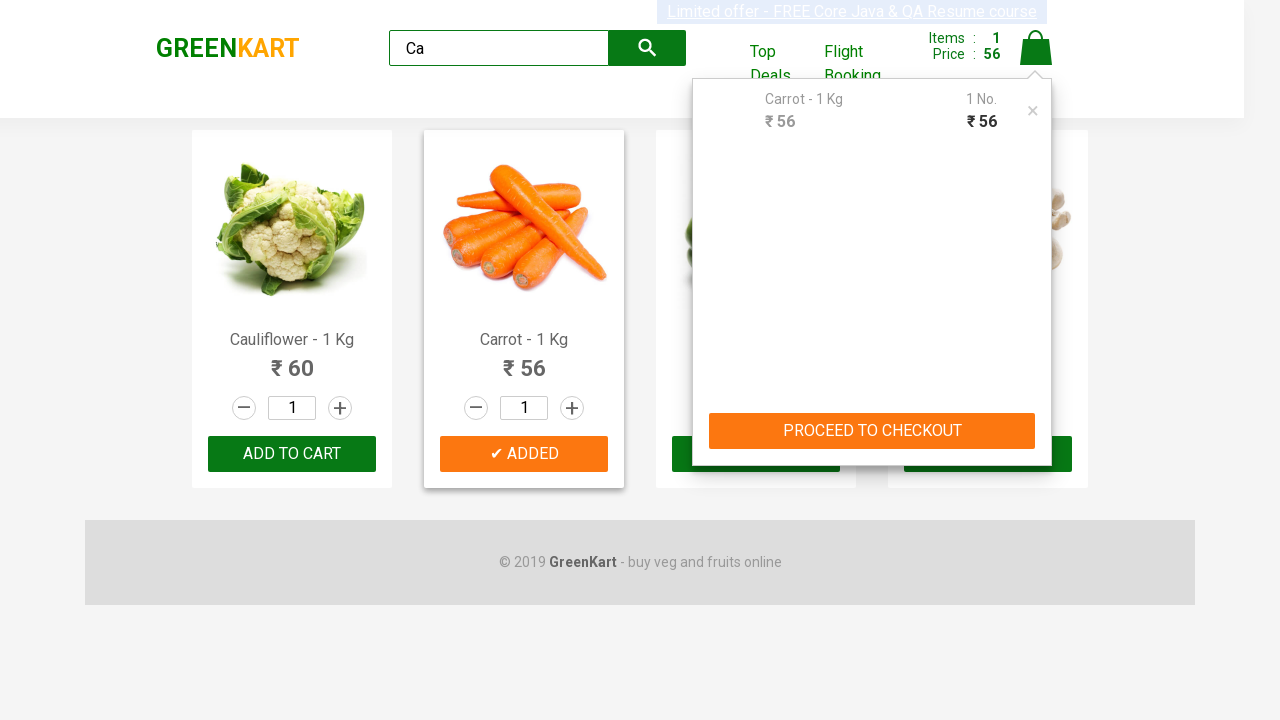

Clicked PROCEED TO CHECKOUT button at (872, 431) on [class="action-block"] button >> nth=0
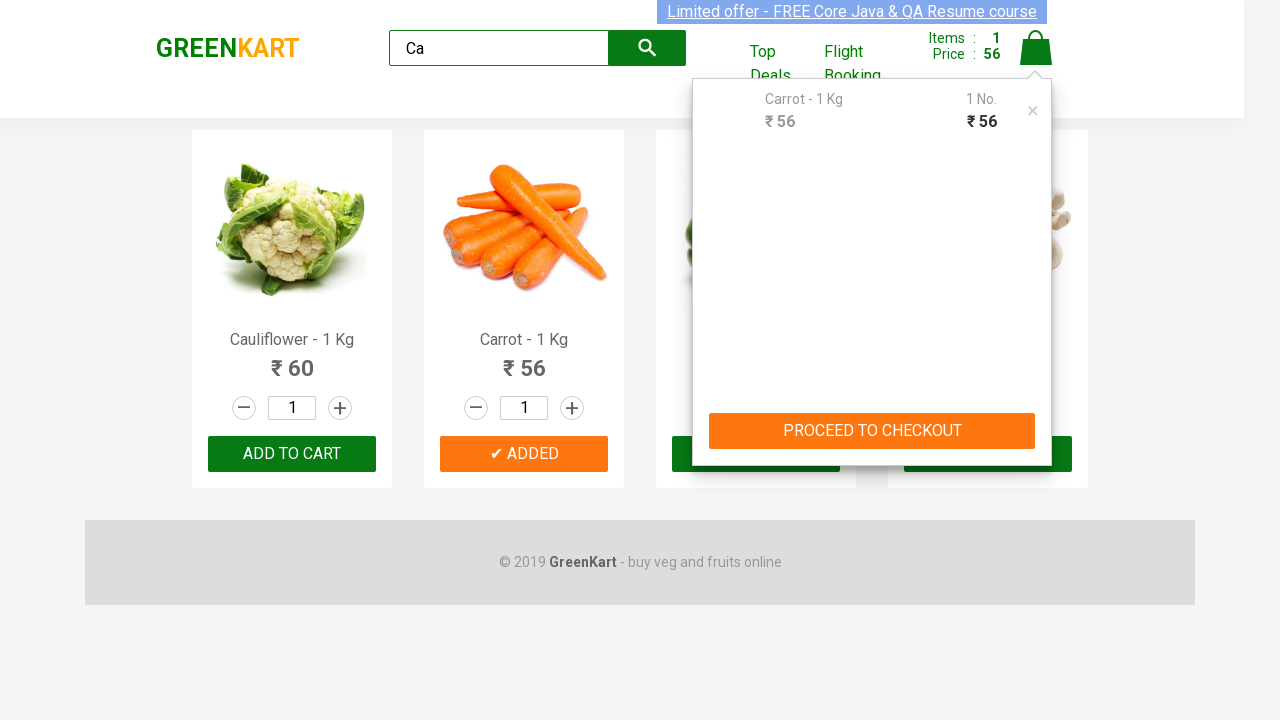

Clicked Place Order button at (1036, 420) on internal:text="Place Order"i
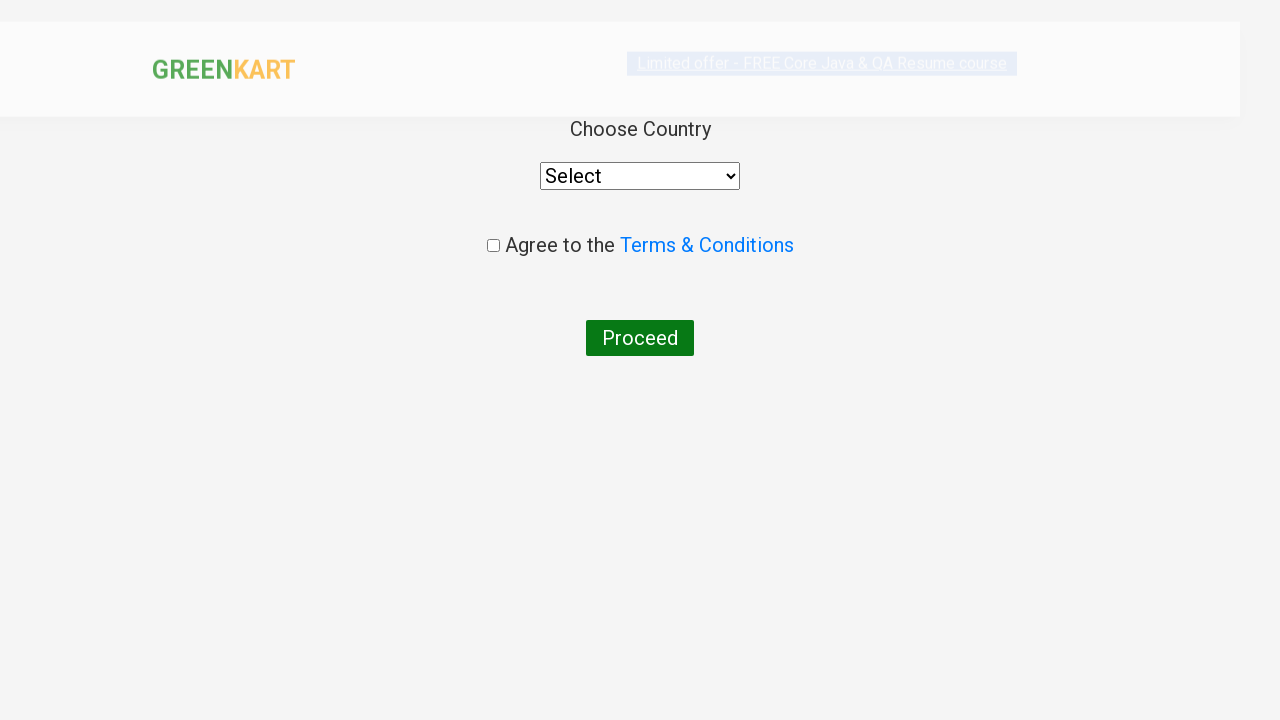

Selected India from country dropdown on select
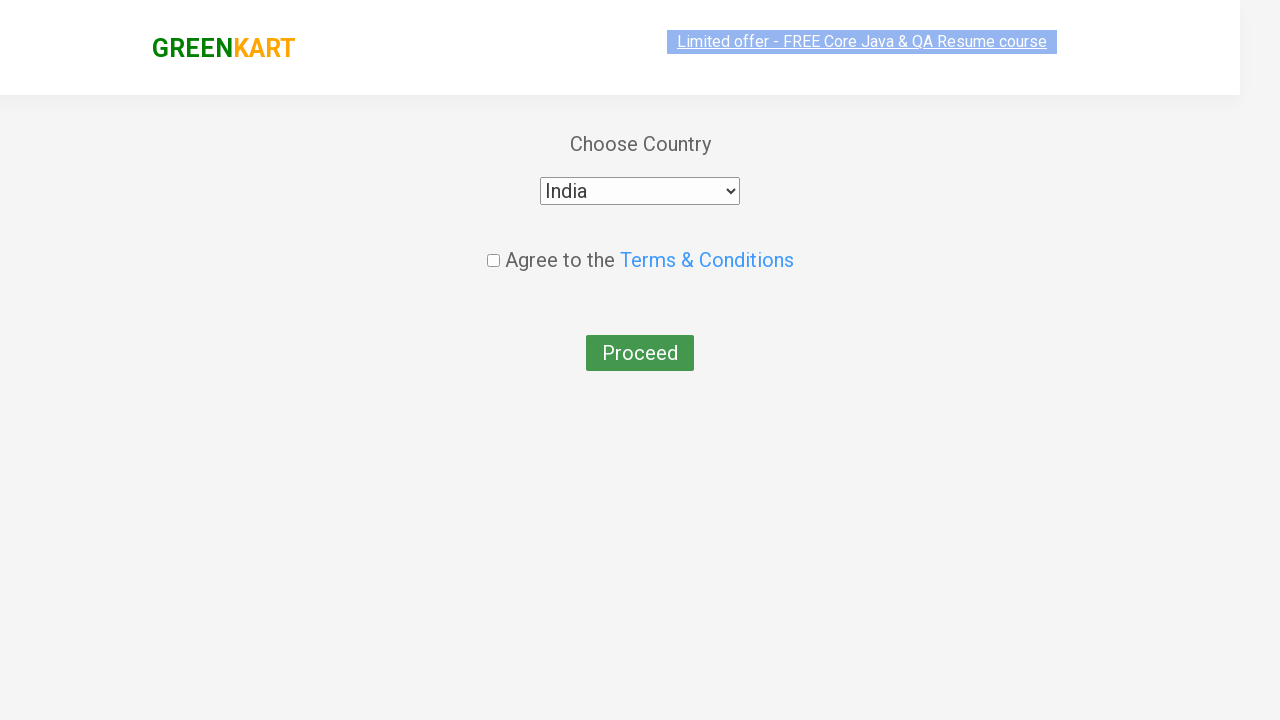

Checked terms and conditions checkbox at (493, 246) on .chkAgree
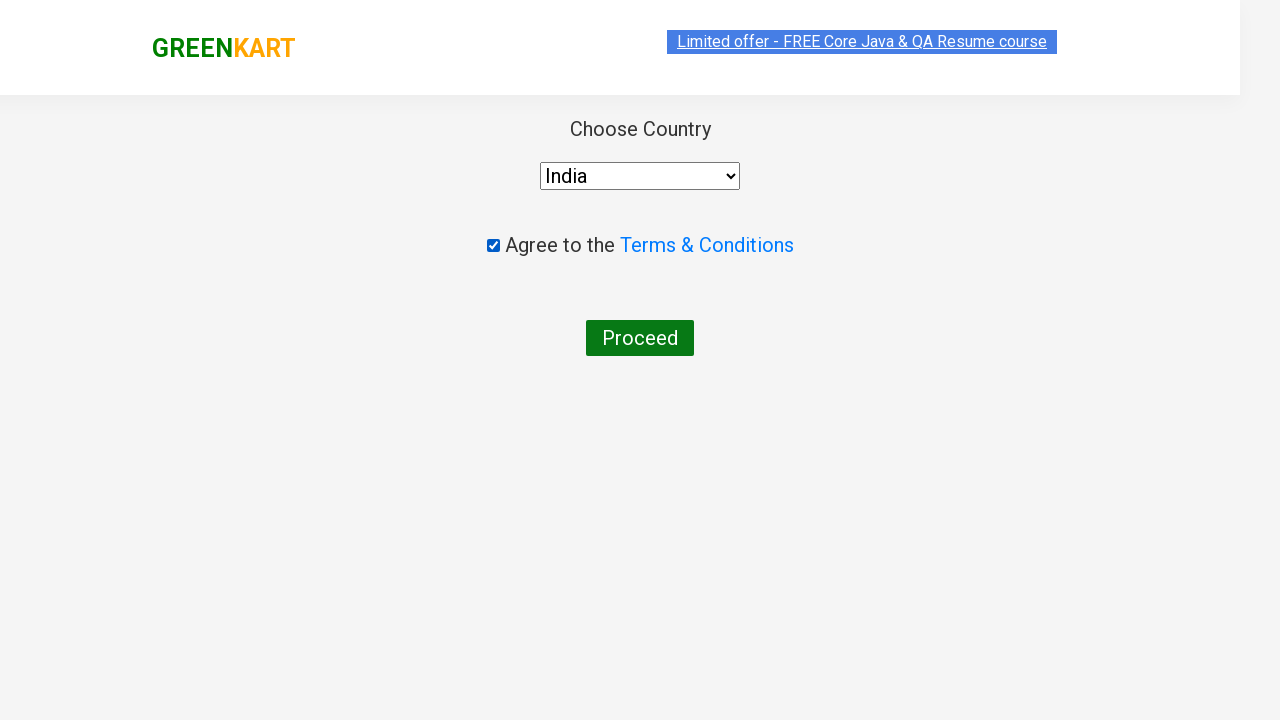

Clicked Proceed button to finalize order at (640, 338) on internal:text="Proceed"i
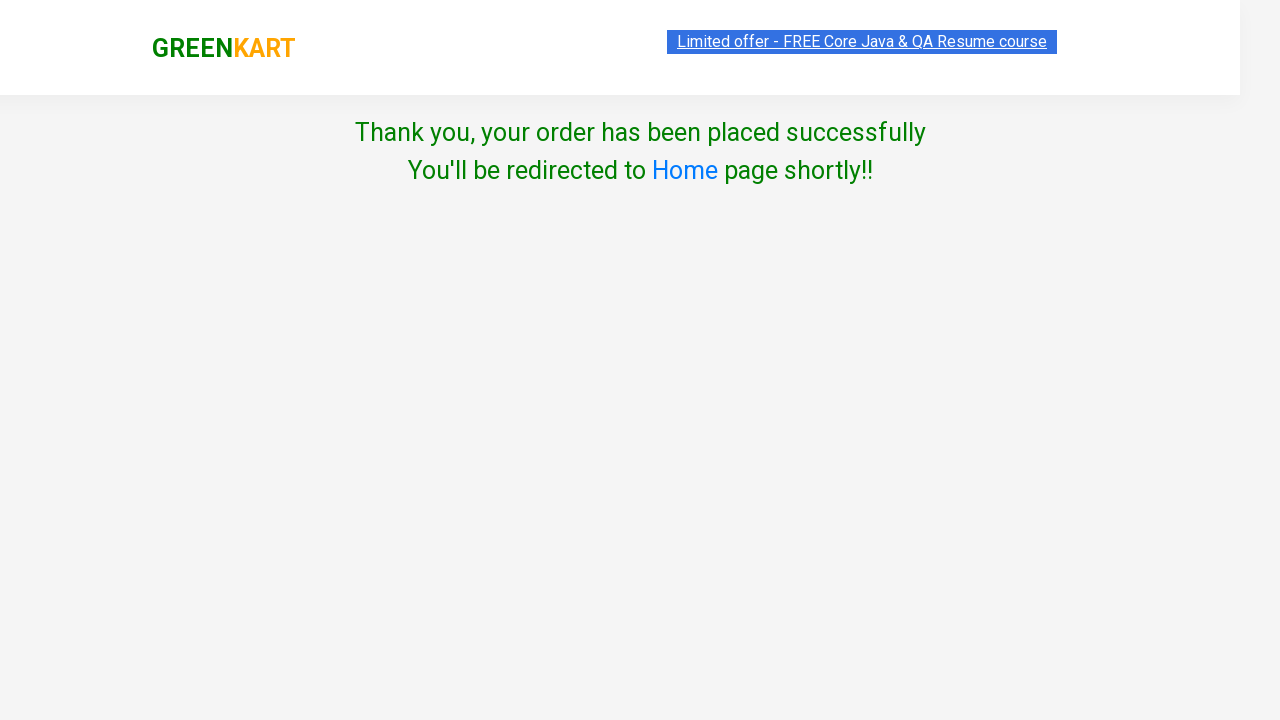

Order confirmation message appeared - order placed successfully
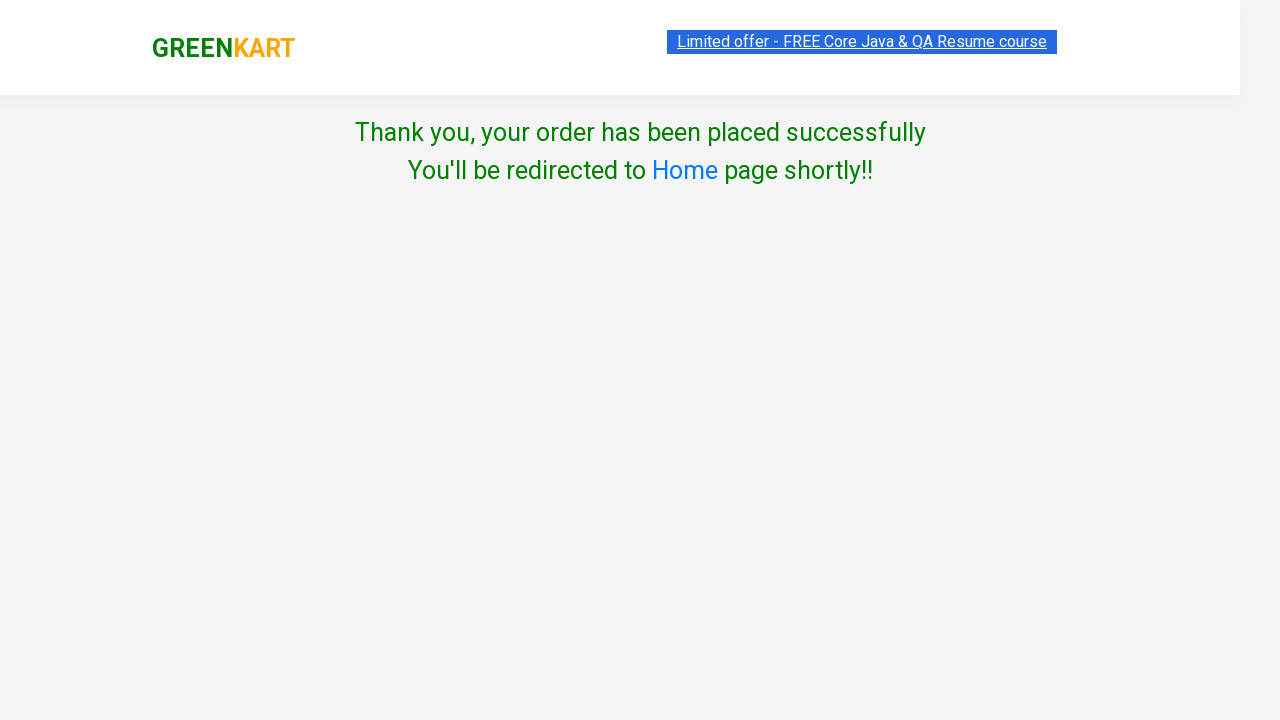

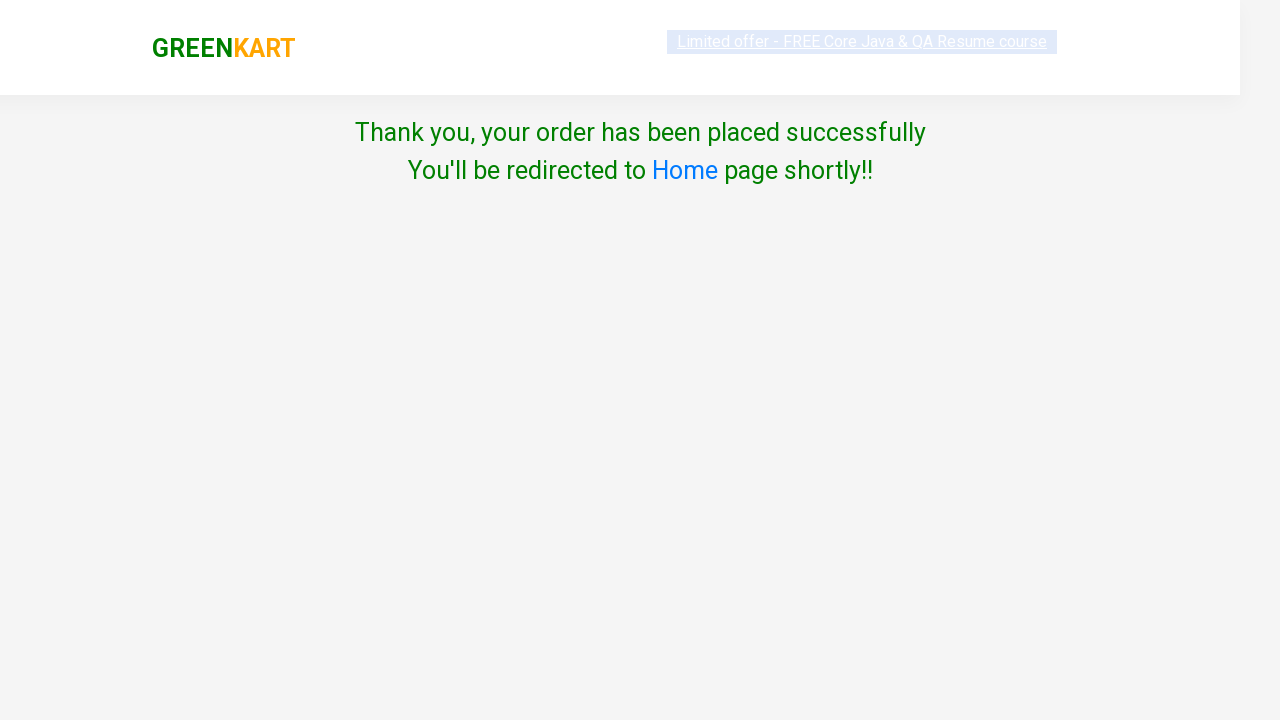